Tests that edits are saved when the input loses focus (blur event).

Starting URL: https://demo.playwright.dev/todomvc

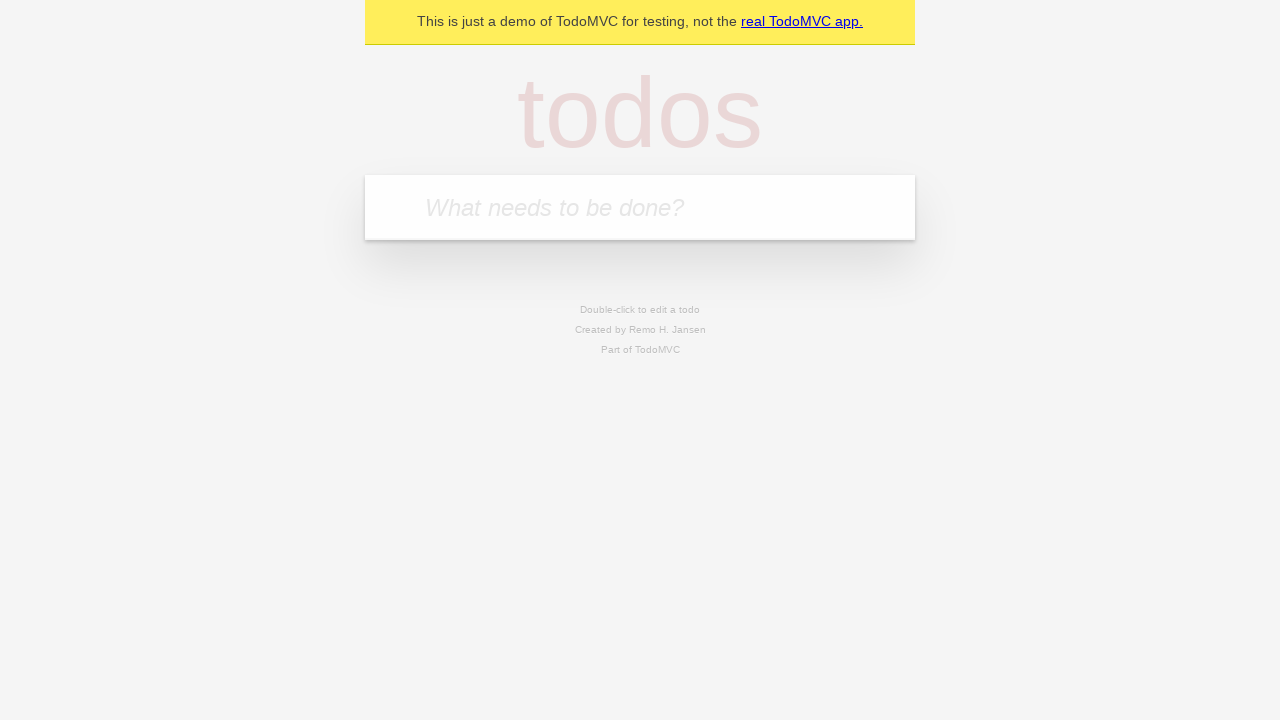

Filled input field with 'buy some cheese' on internal:attr=[placeholder="What needs to be done?"i]
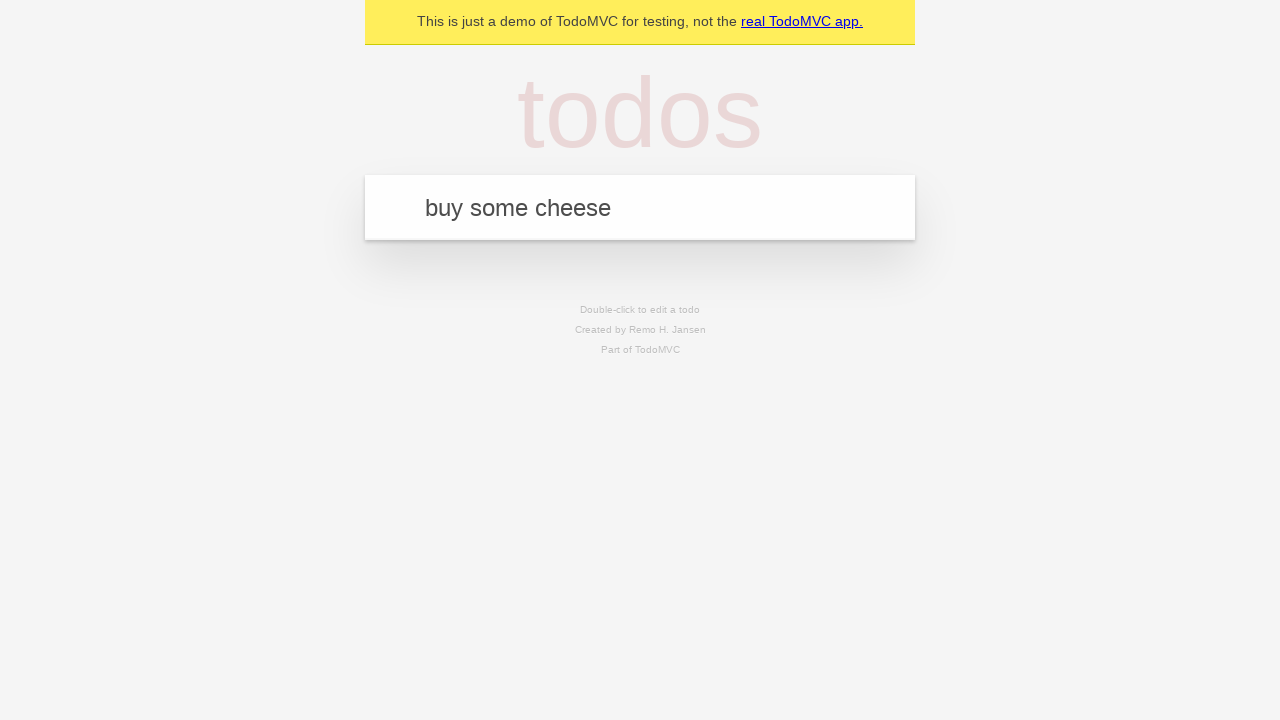

Pressed Enter to create first todo on internal:attr=[placeholder="What needs to be done?"i]
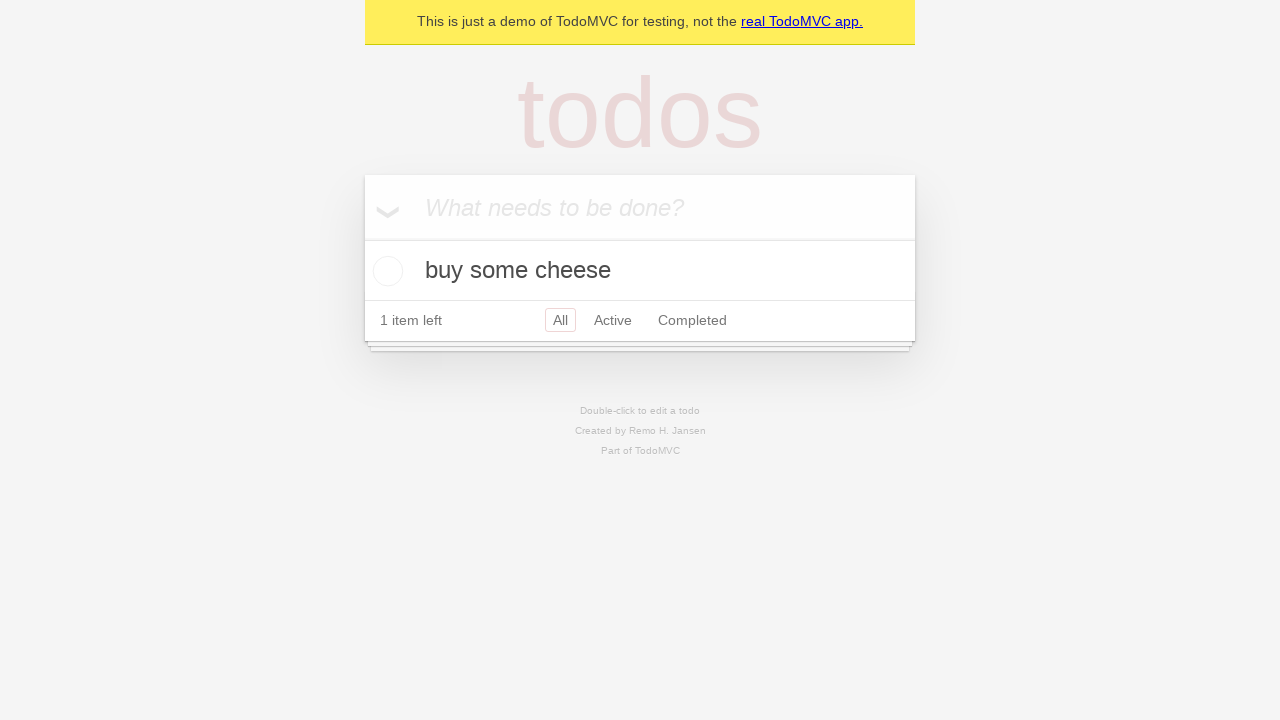

Filled input field with 'feed the cat' on internal:attr=[placeholder="What needs to be done?"i]
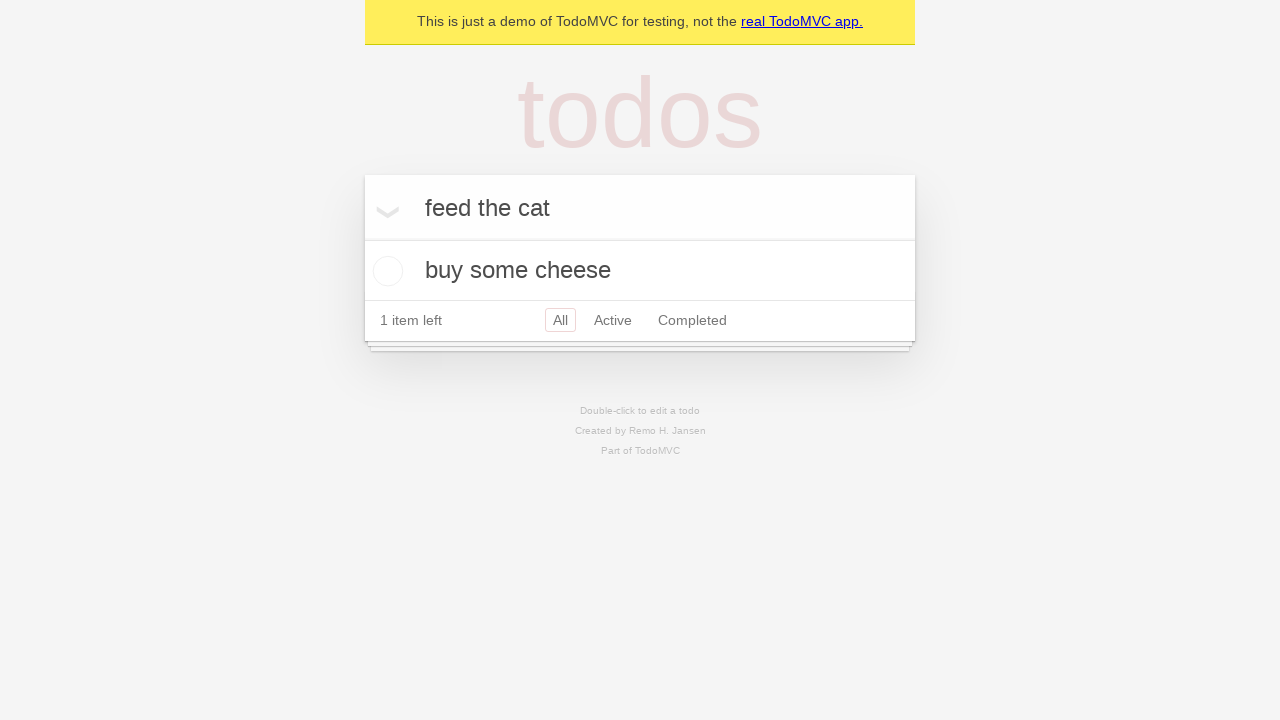

Pressed Enter to create second todo on internal:attr=[placeholder="What needs to be done?"i]
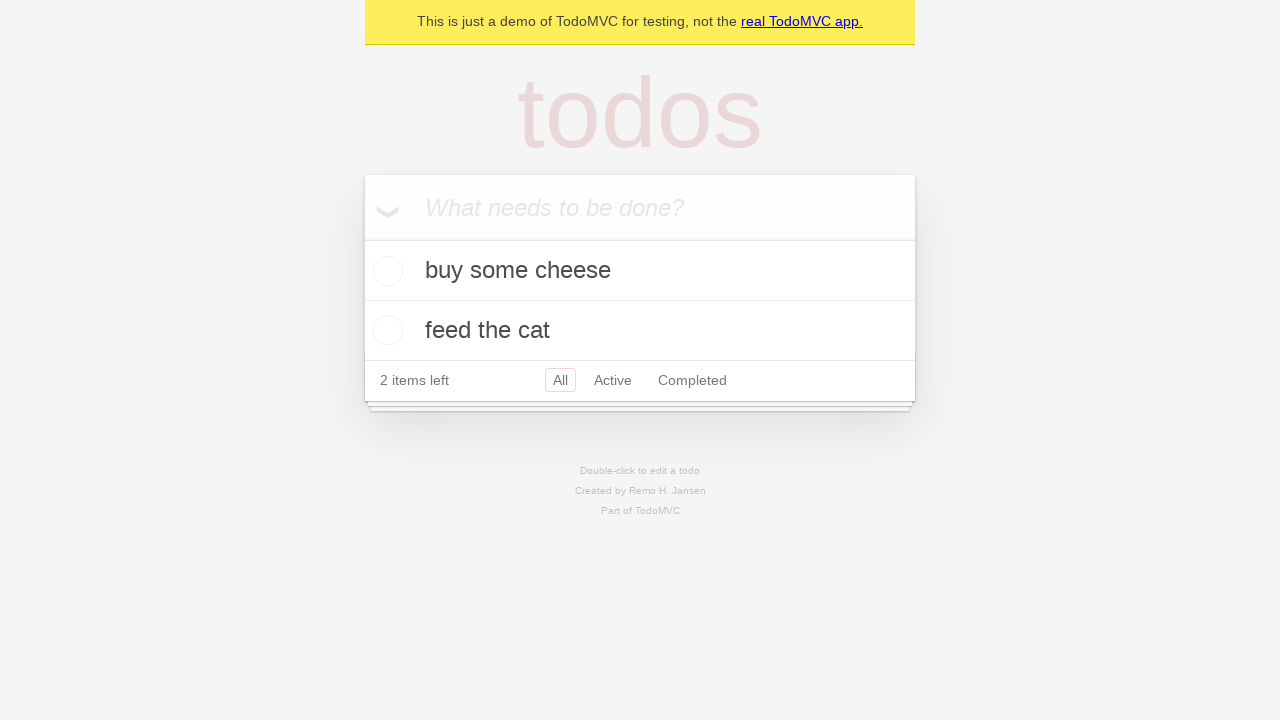

Filled input field with 'book a doctors appointment' on internal:attr=[placeholder="What needs to be done?"i]
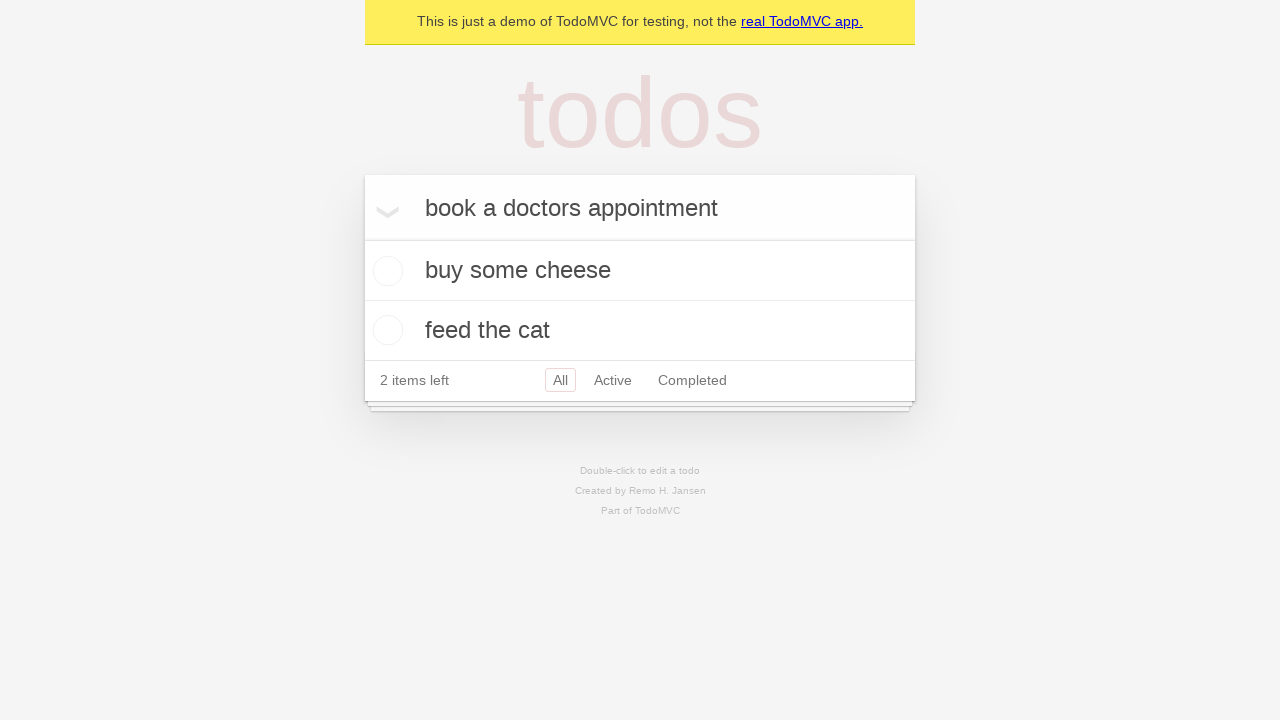

Pressed Enter to create third todo on internal:attr=[placeholder="What needs to be done?"i]
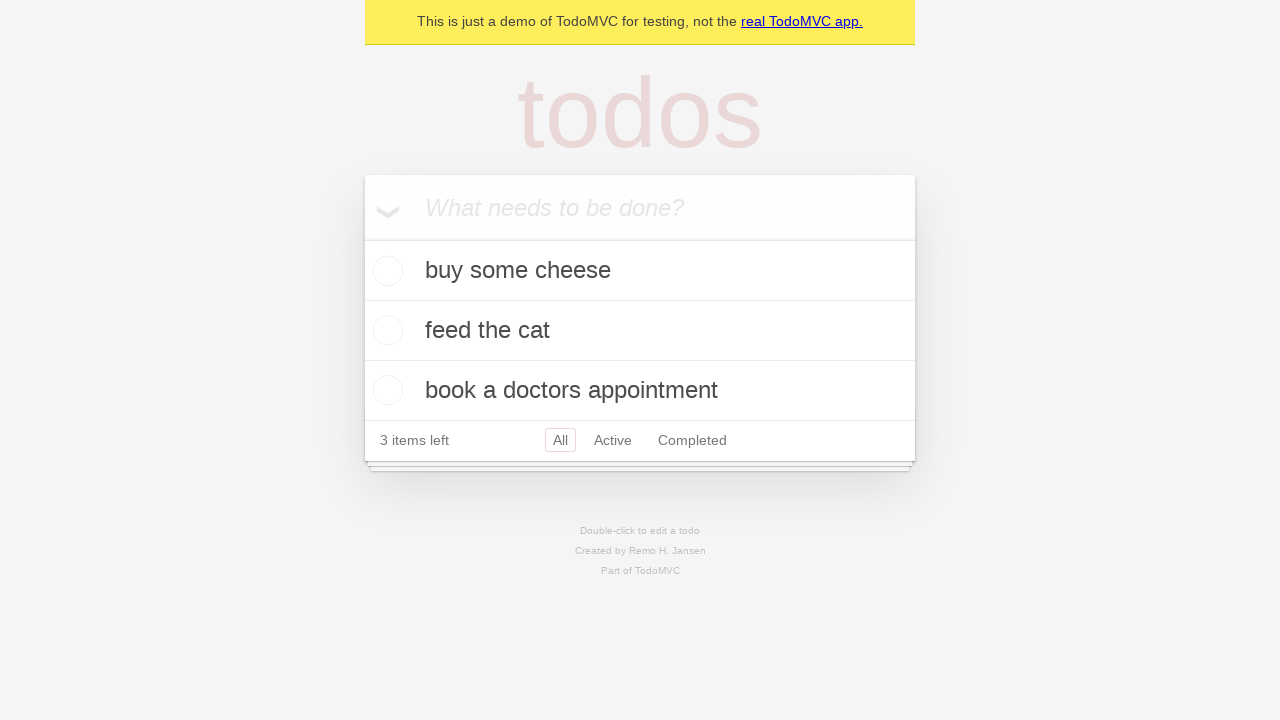

Double-clicked second todo item to enter edit mode at (640, 331) on internal:testid=[data-testid="todo-item"s] >> nth=1
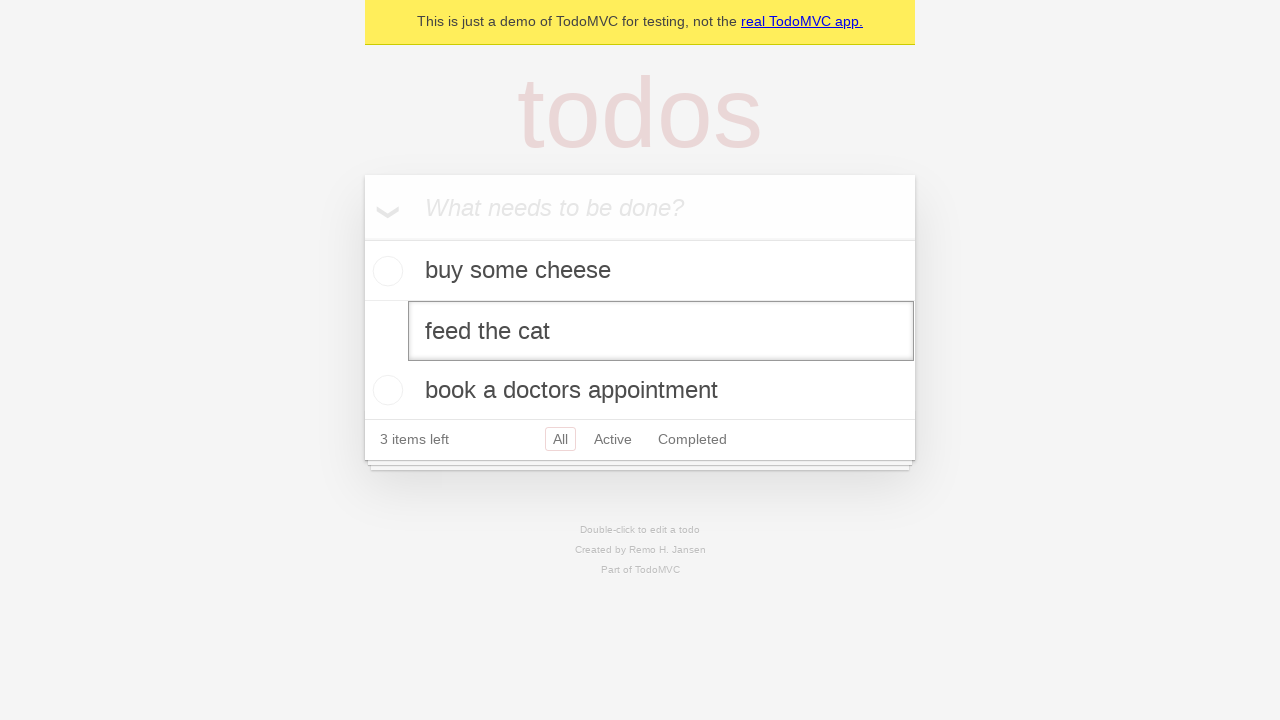

Filled edit textbox with 'buy some sausages' on internal:testid=[data-testid="todo-item"s] >> nth=1 >> internal:role=textbox[nam
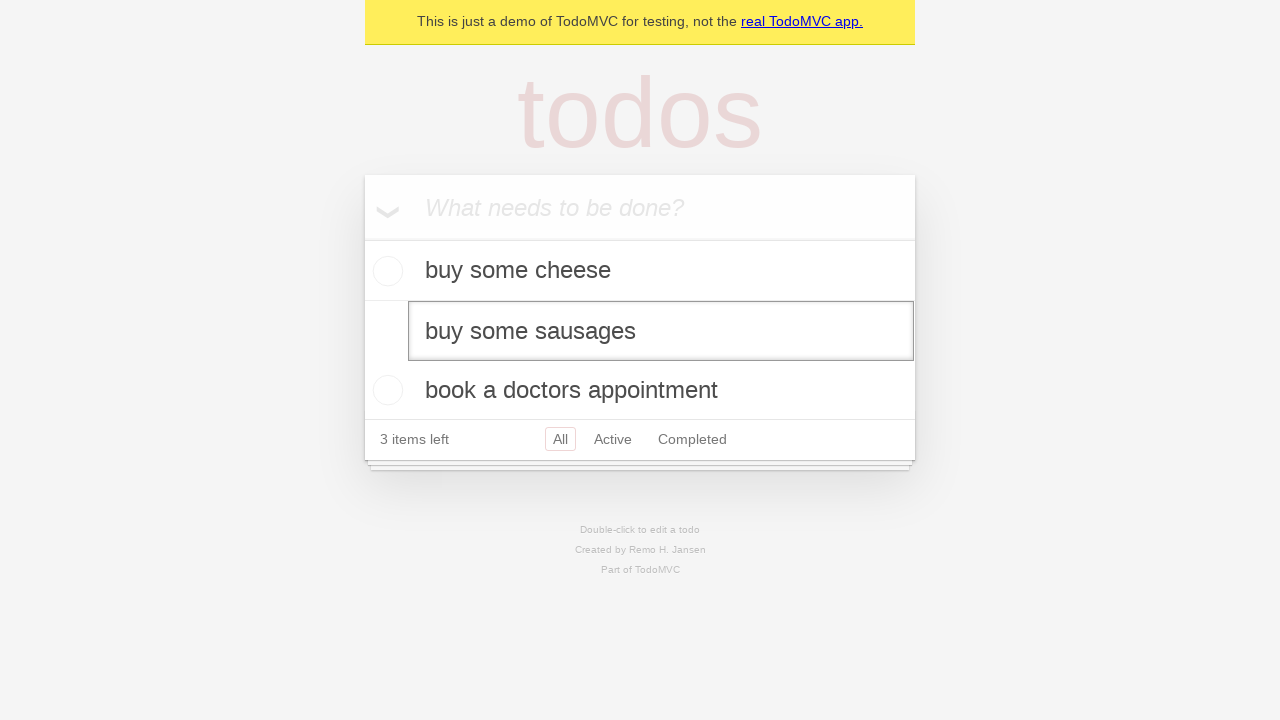

Dispatched blur event to save edit changes
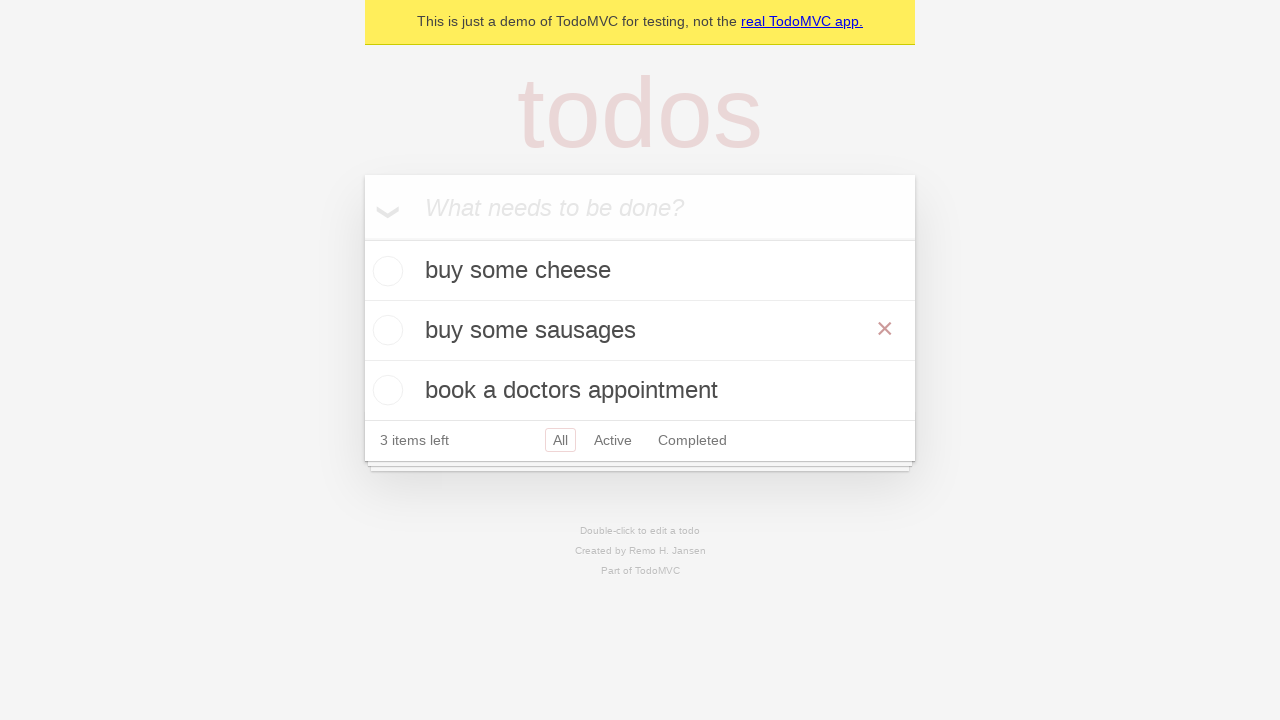

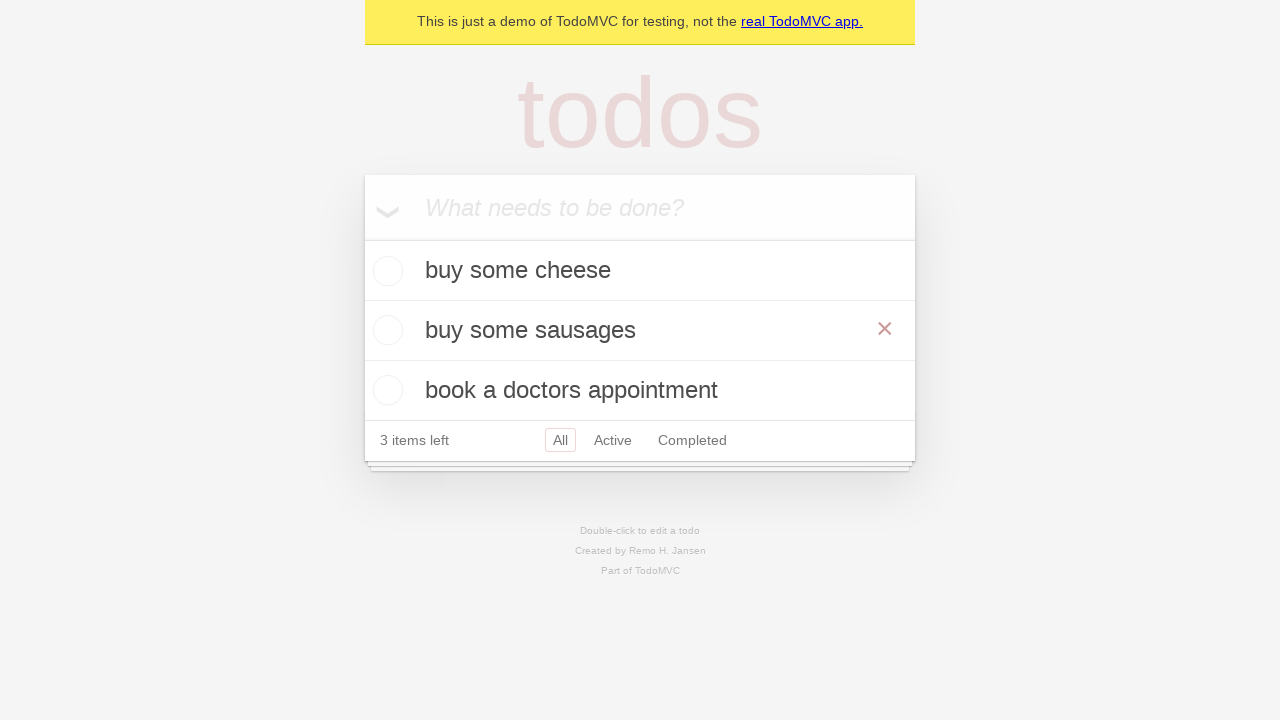